Tests tag name locator by finding an image element and verifying it has a src attribute

Starting URL: https://www.demoblaze.com/

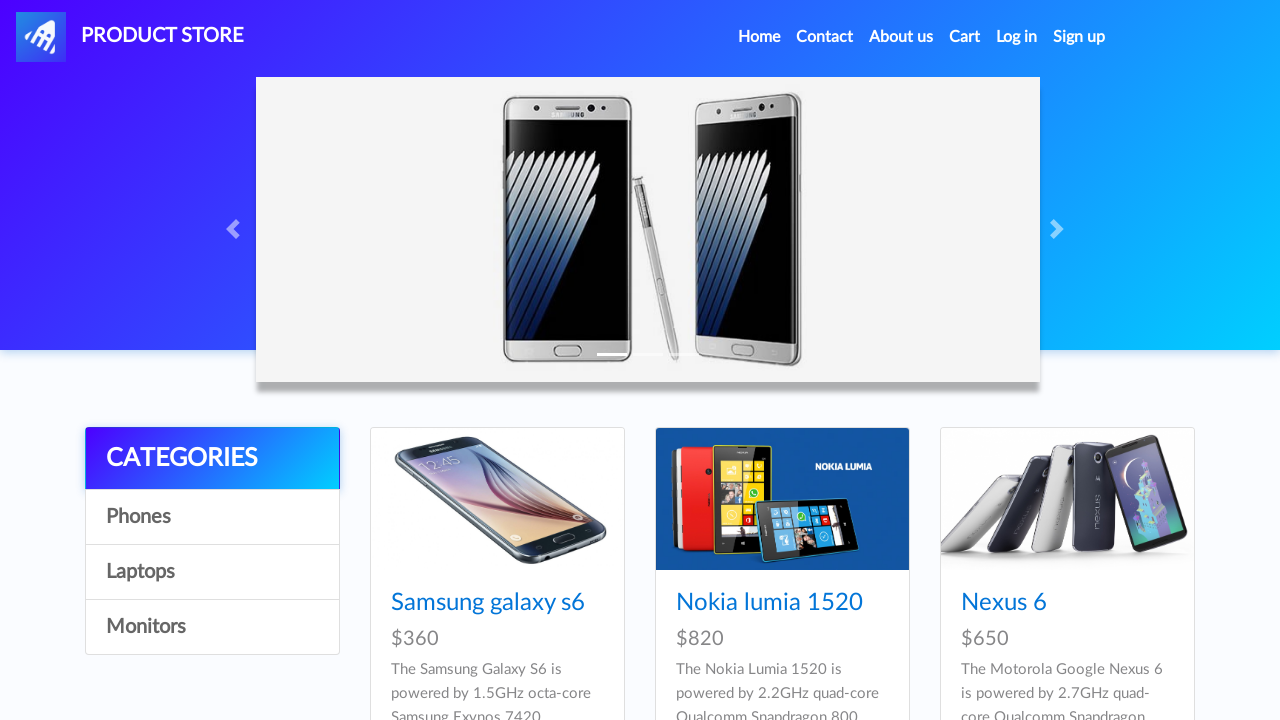

Waited for image element to be present on the page
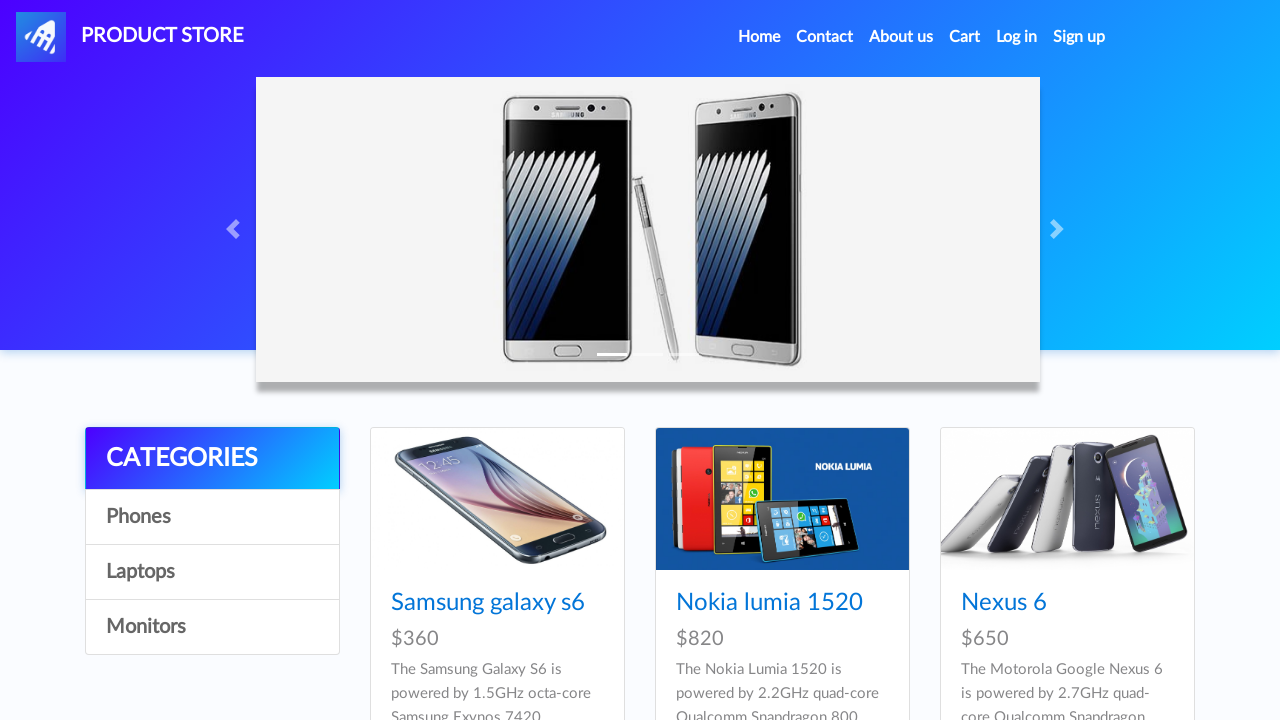

Retrieved src attribute from first image element using tag name locator
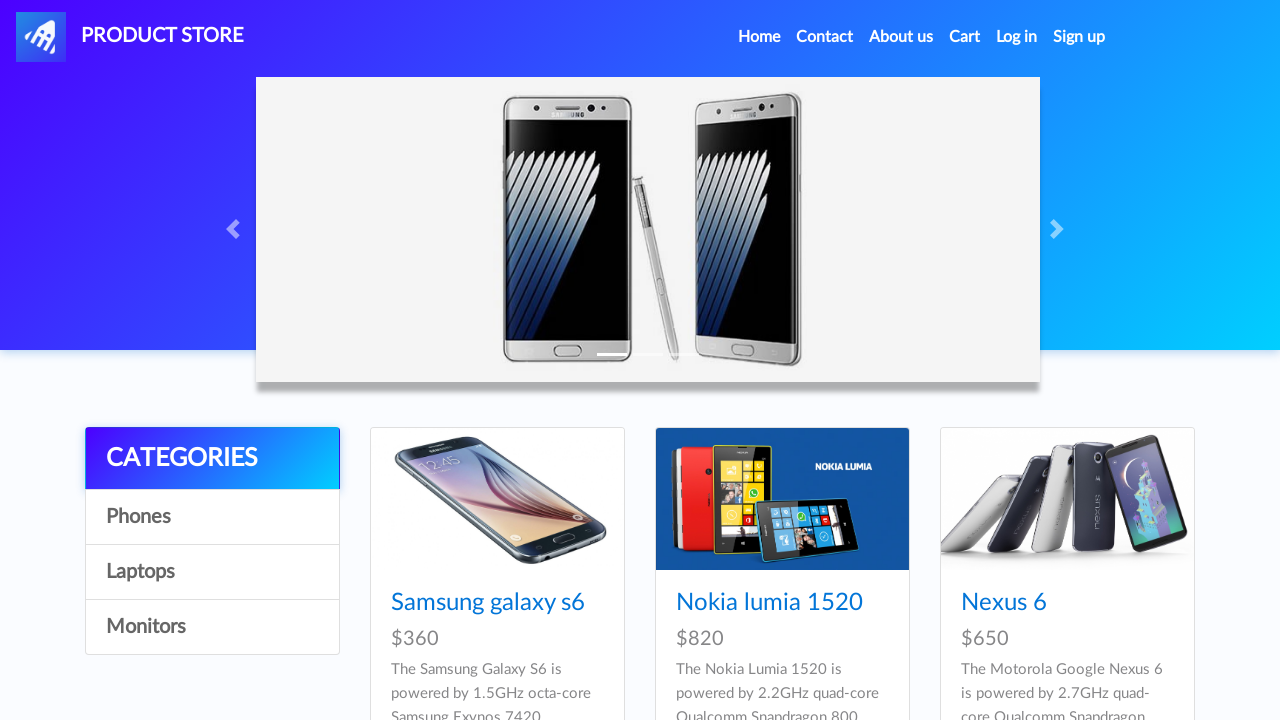

Verified that image src attribute is not null
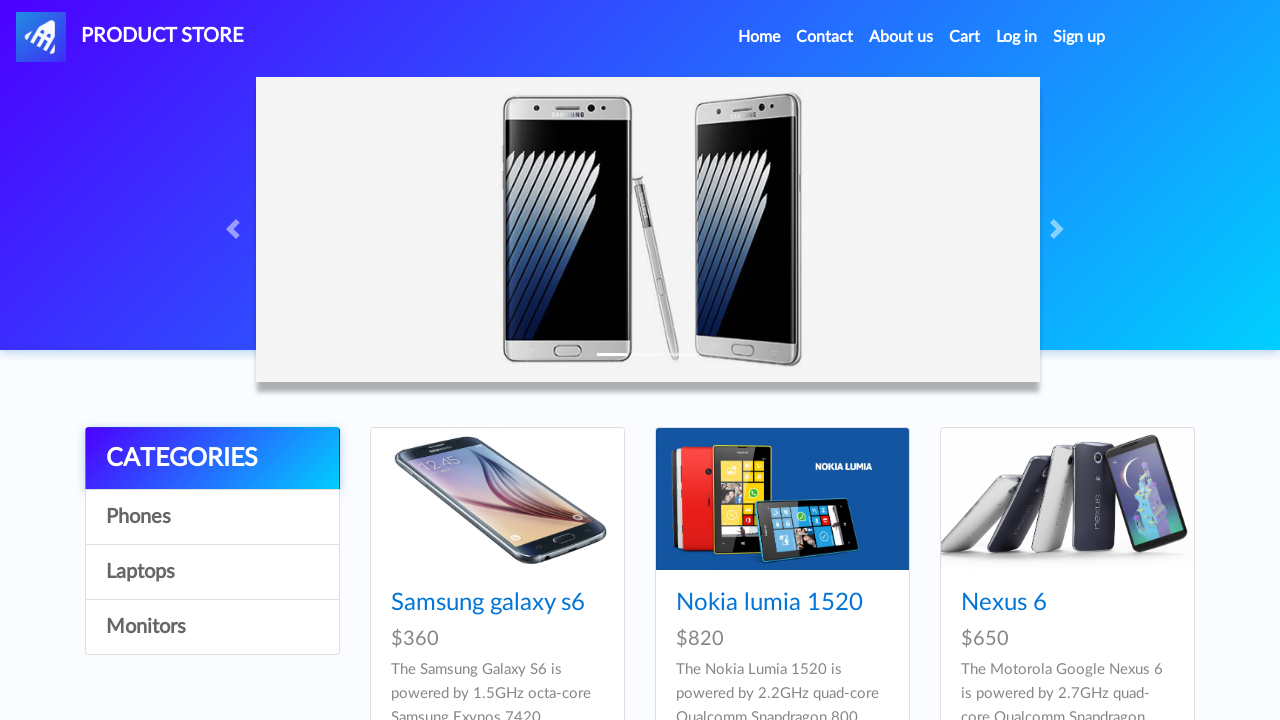

Printed image source: blazemeter-favicon-512x512.png
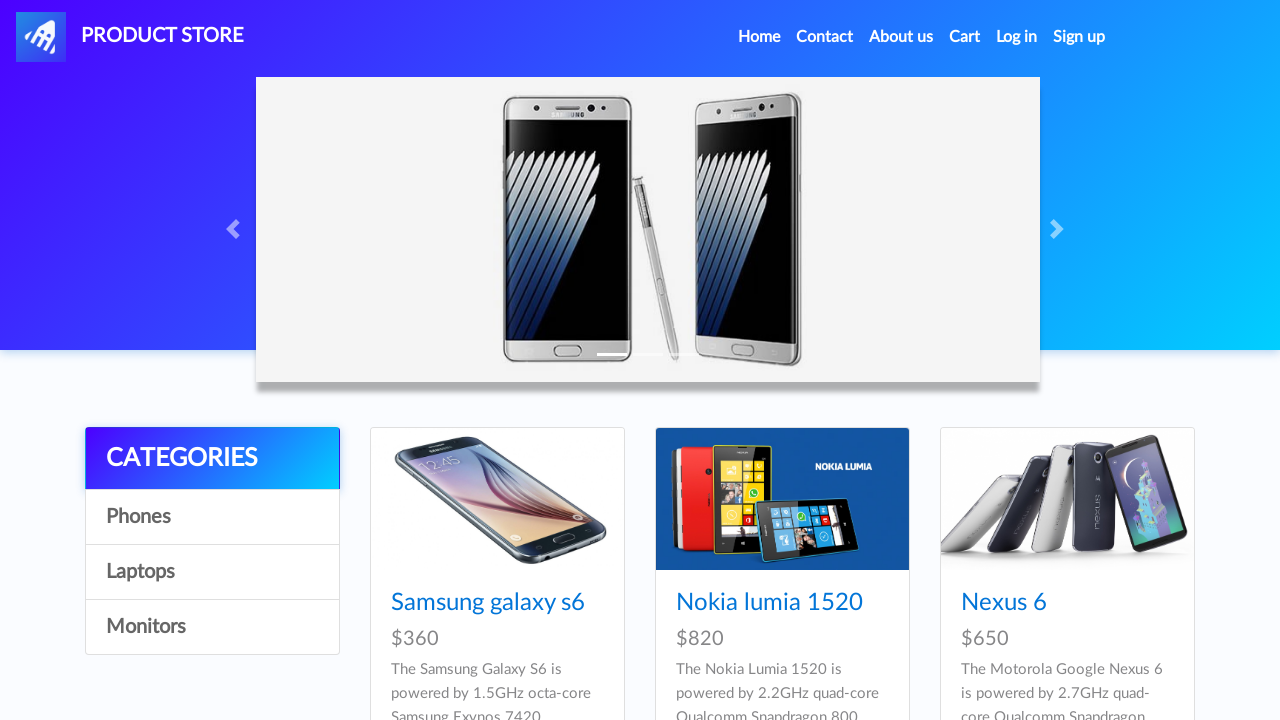

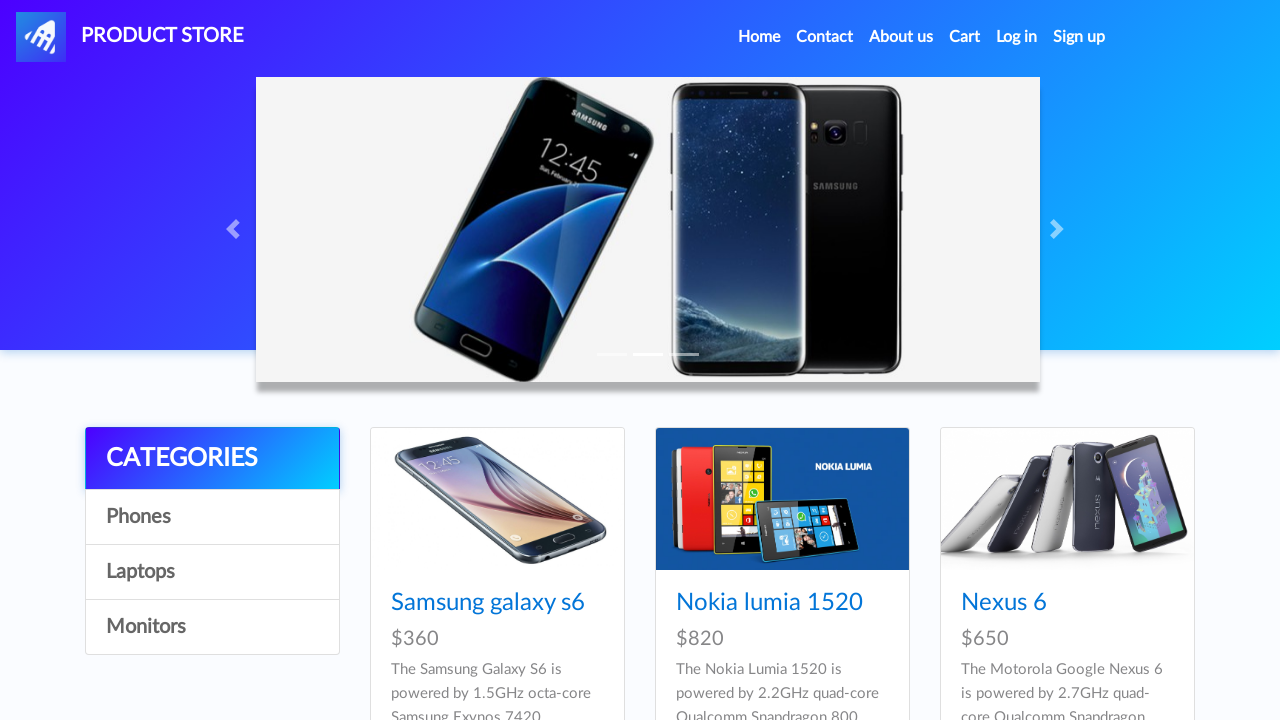